Tests navigation to the infinite scroll page by hovering over and clicking the infinite scroll link, then verifying the page title displays "Infinite Scroll"

Starting URL: https://the-internet.herokuapp.com/

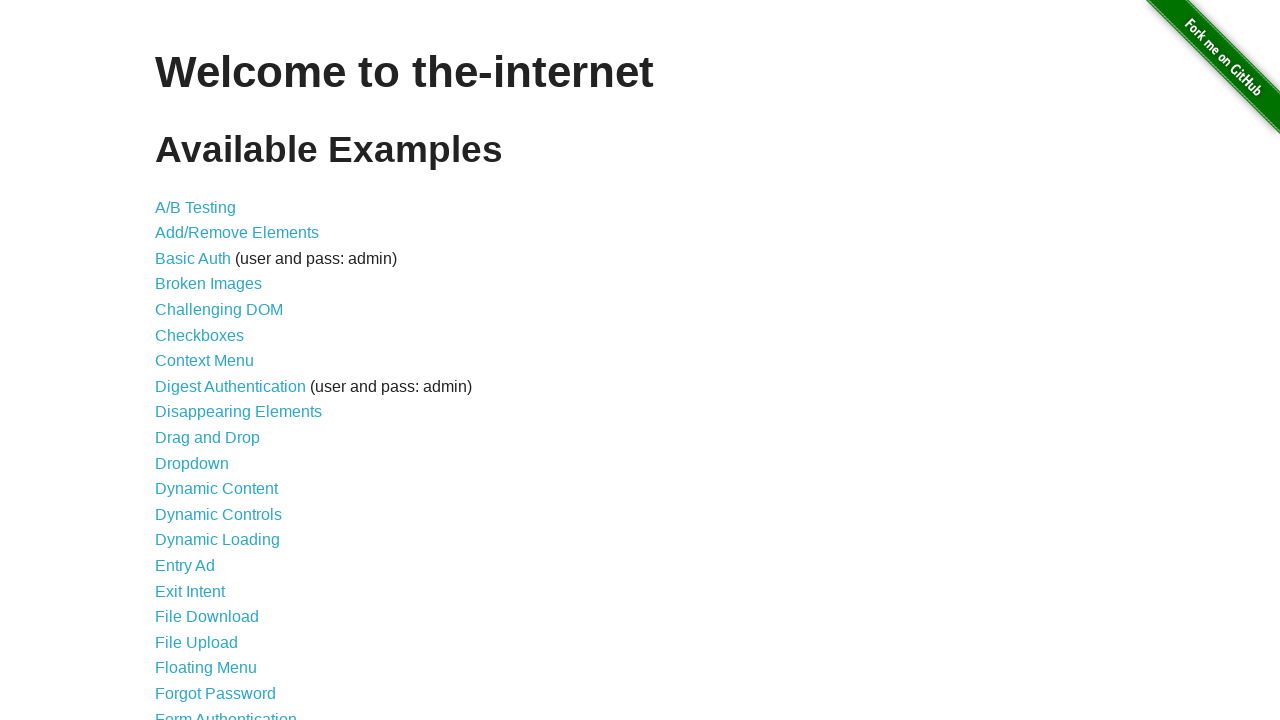

Located infinite scroll link element
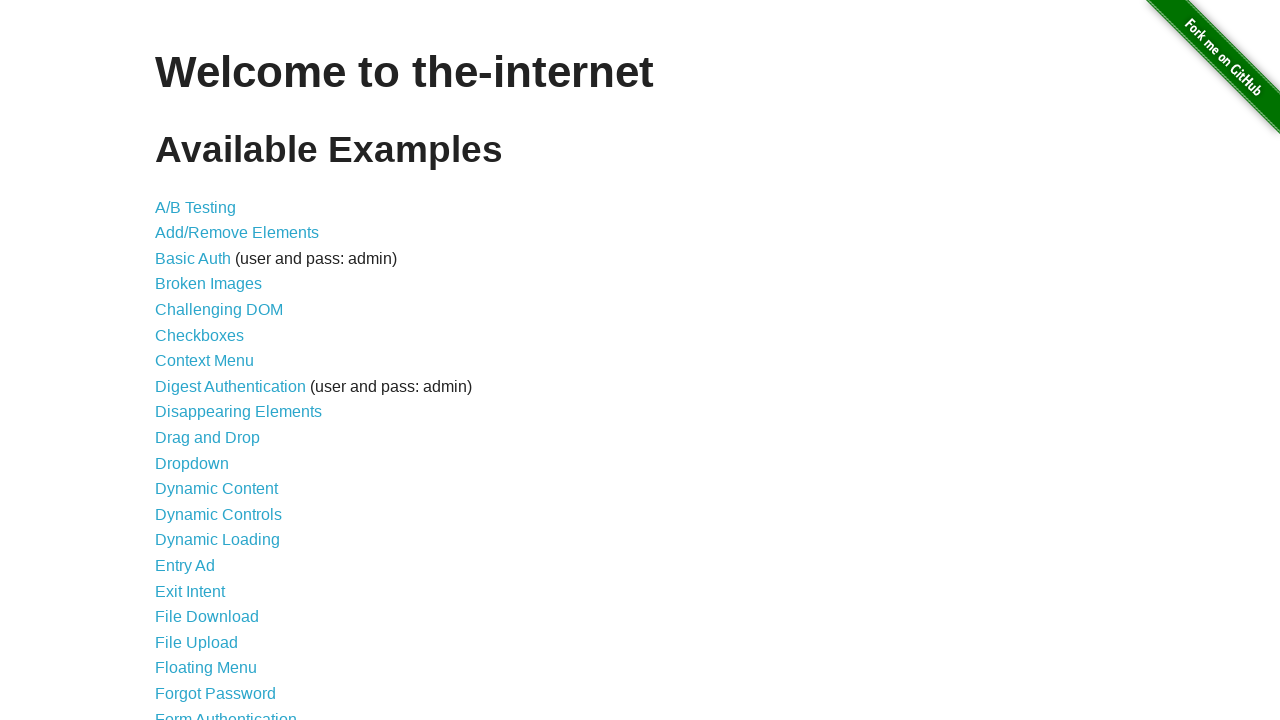

Hovered over infinite scroll link at (201, 360) on xpath=//a[@href='/infinite_scroll']
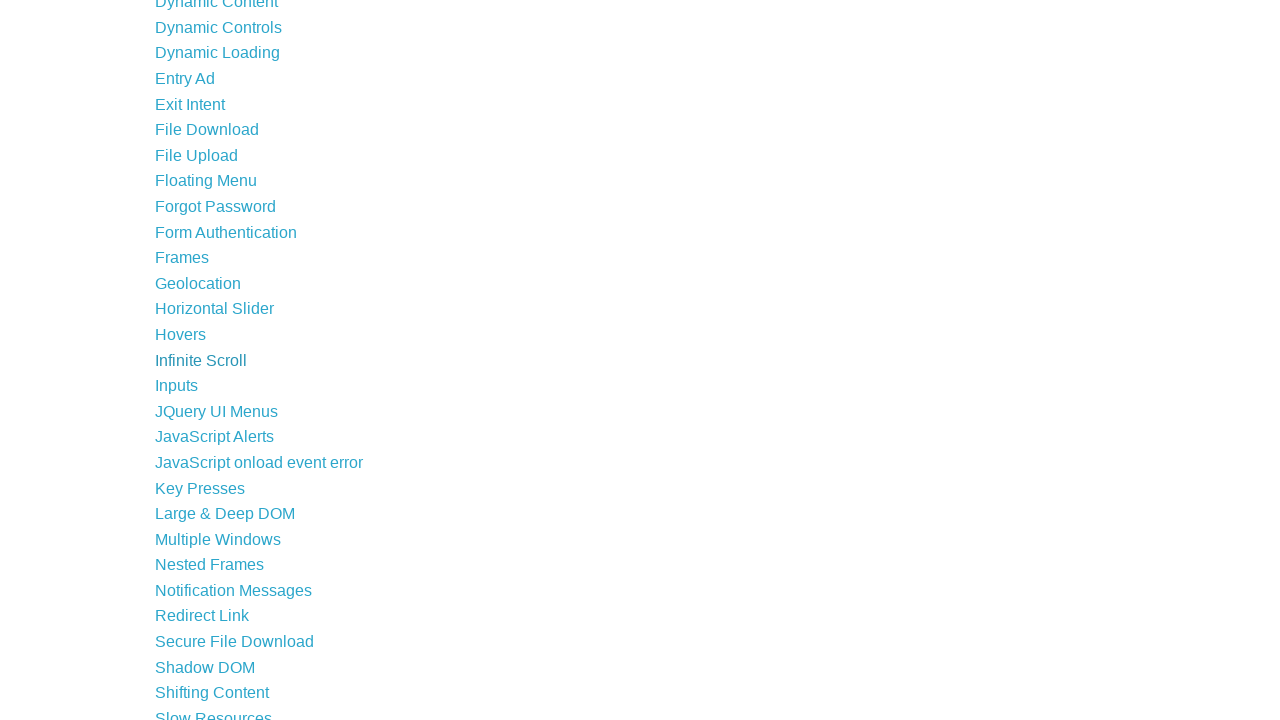

Clicked infinite scroll link to navigate at (201, 360) on xpath=//a[@href='/infinite_scroll']
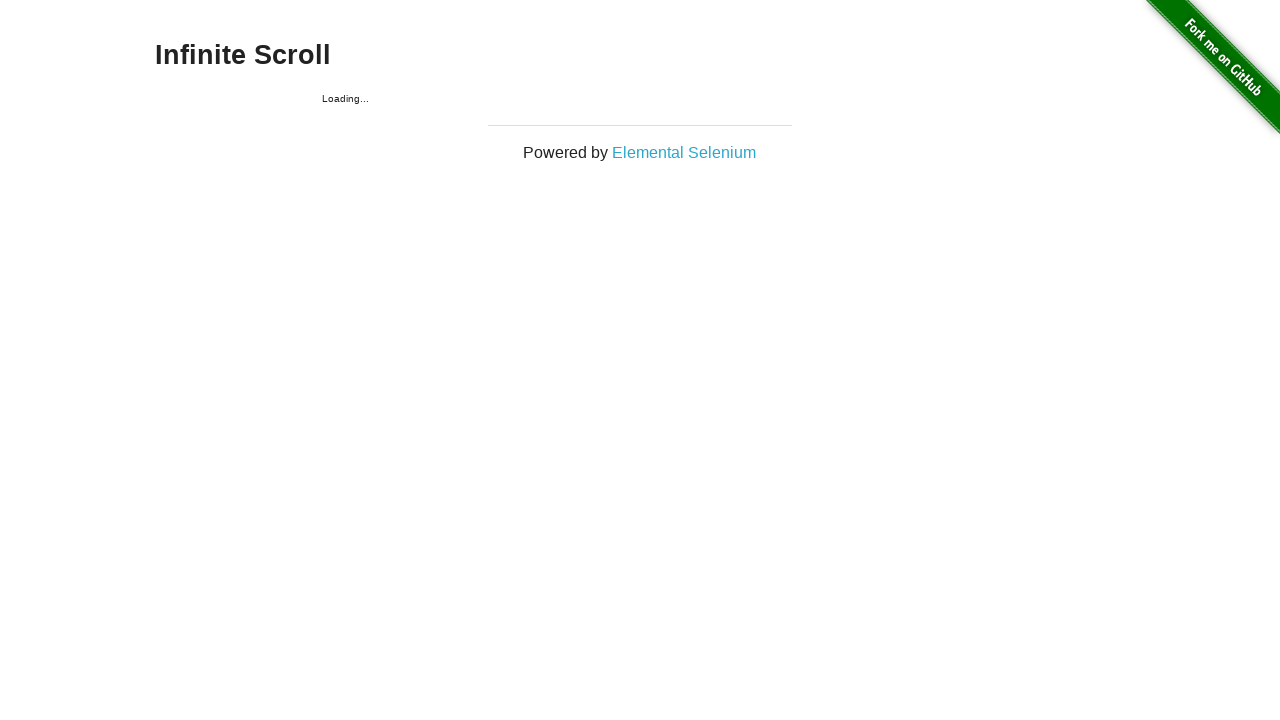

Waited for page title element to load
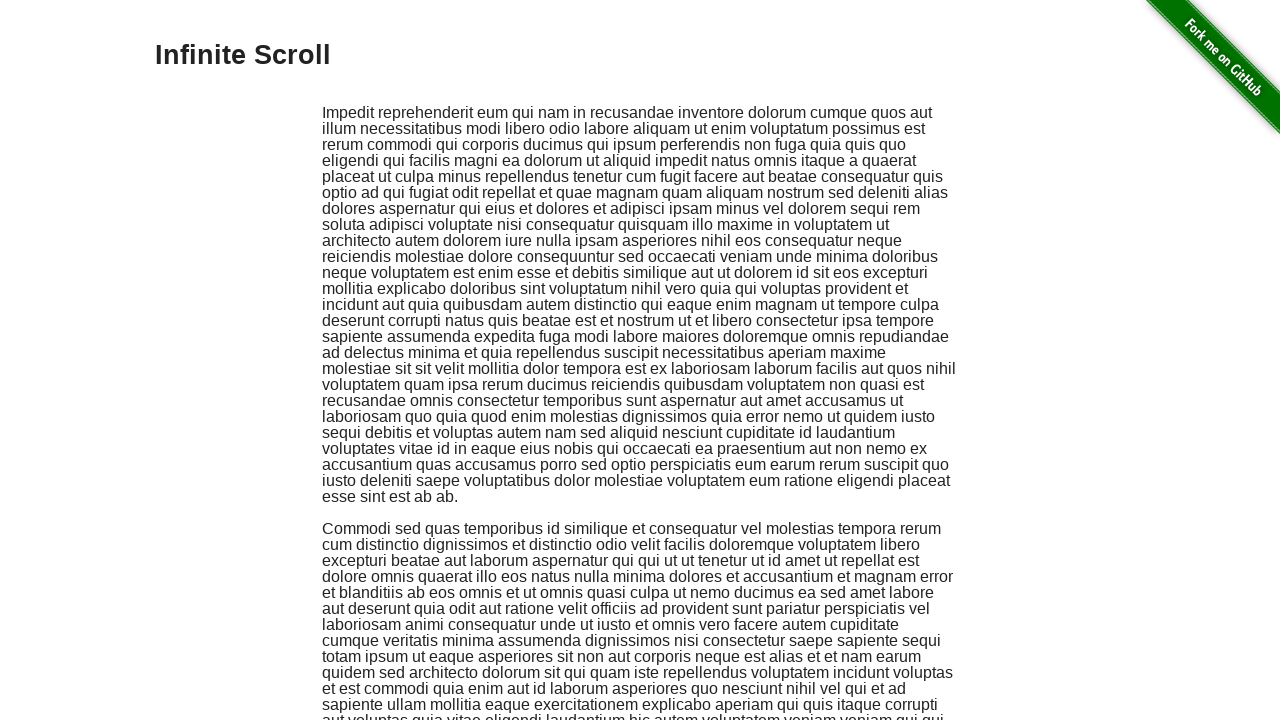

Verified page title displays 'Infinite Scroll'
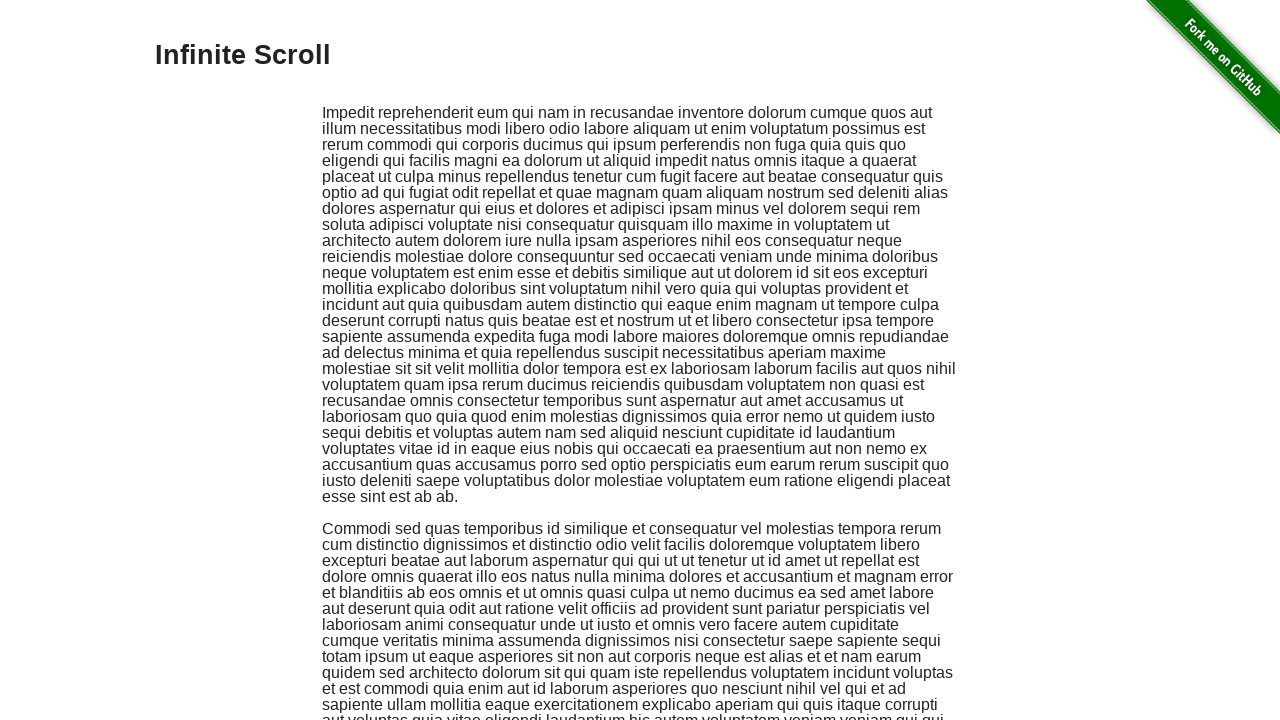

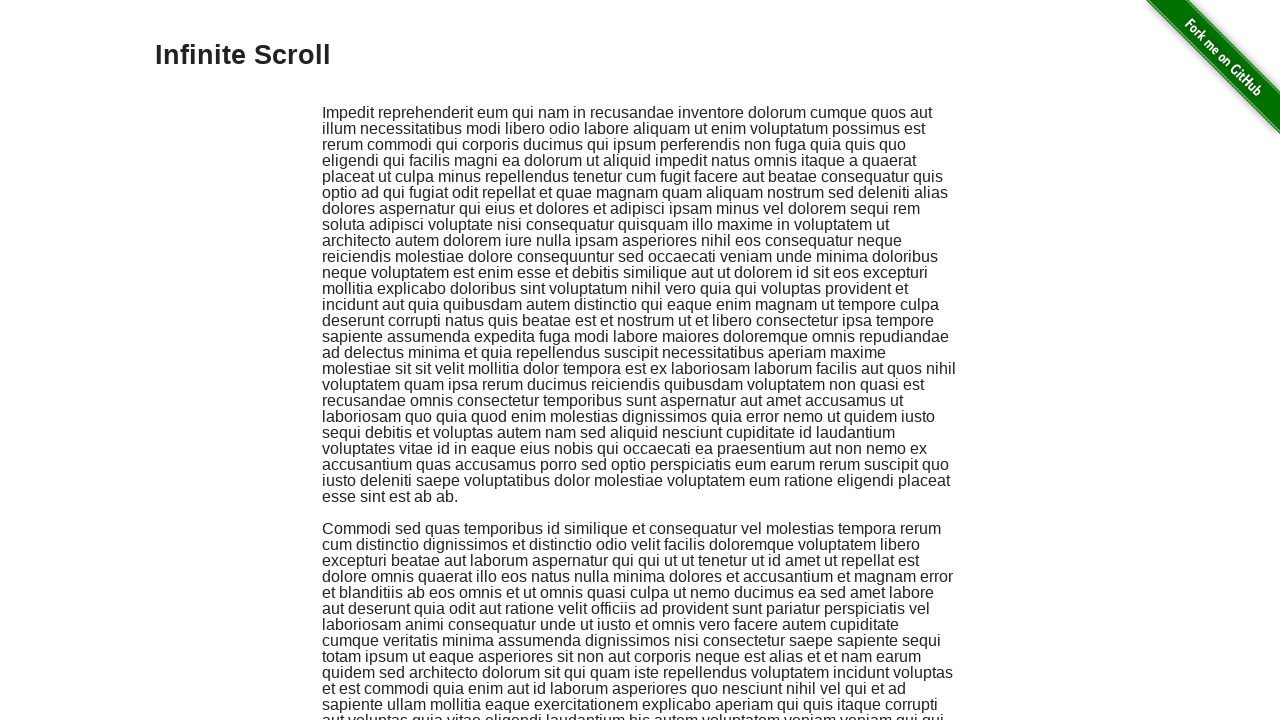